Tests finding a link by calculated text value, clicking it, then filling out a form with name, last name, city, and country fields before submitting.

Starting URL: http://suninjuly.github.io/find_link_text

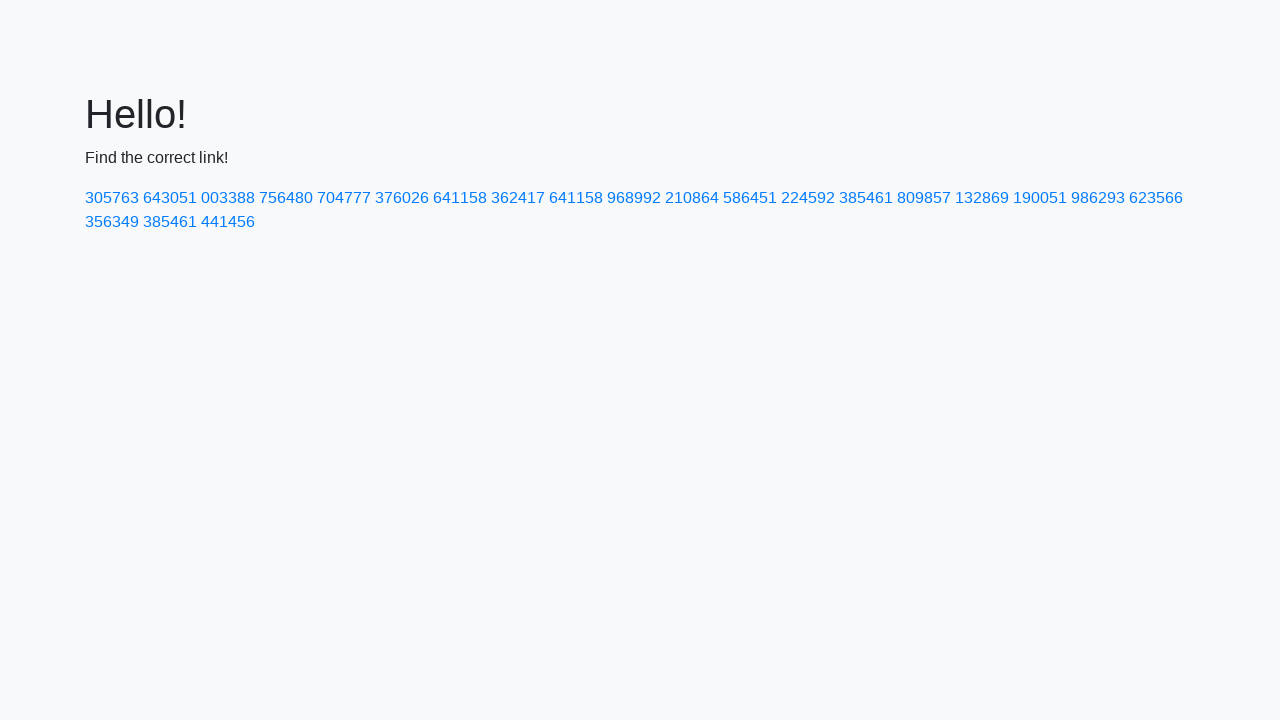

Clicked link with calculated text value: 224592 at (808, 198) on text=224592
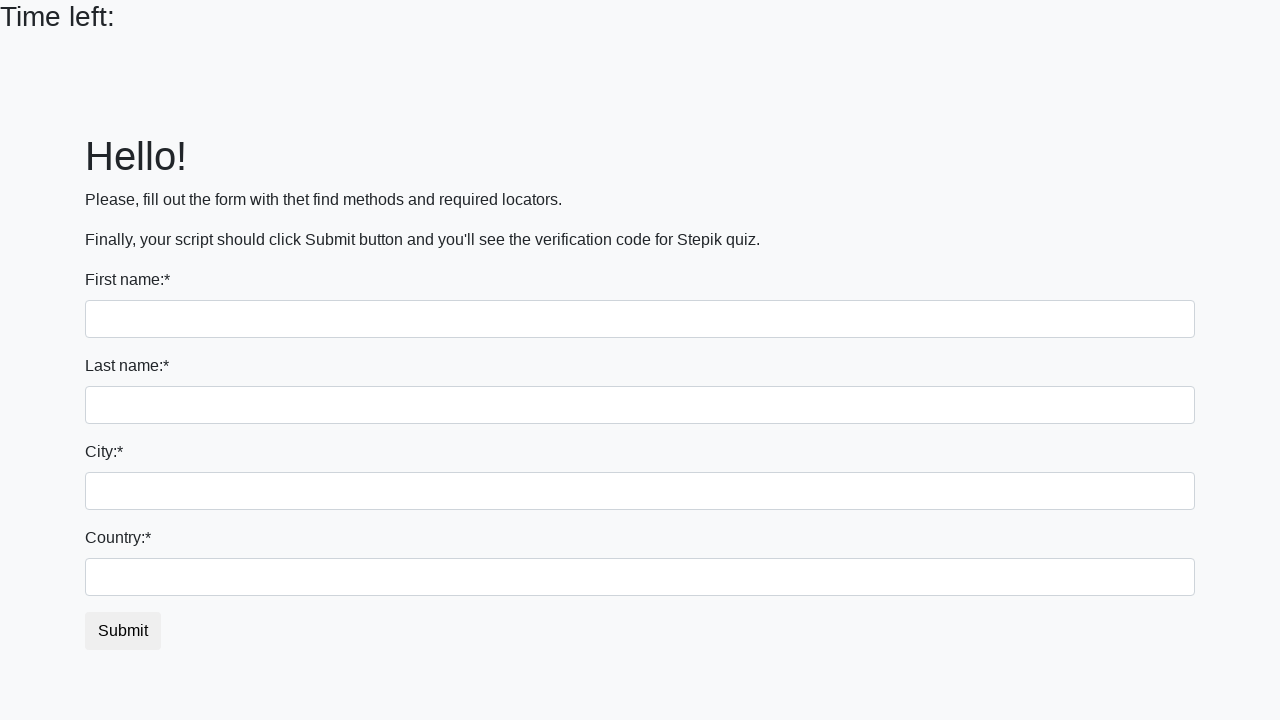

Filled first name field with 'Ivan' on input
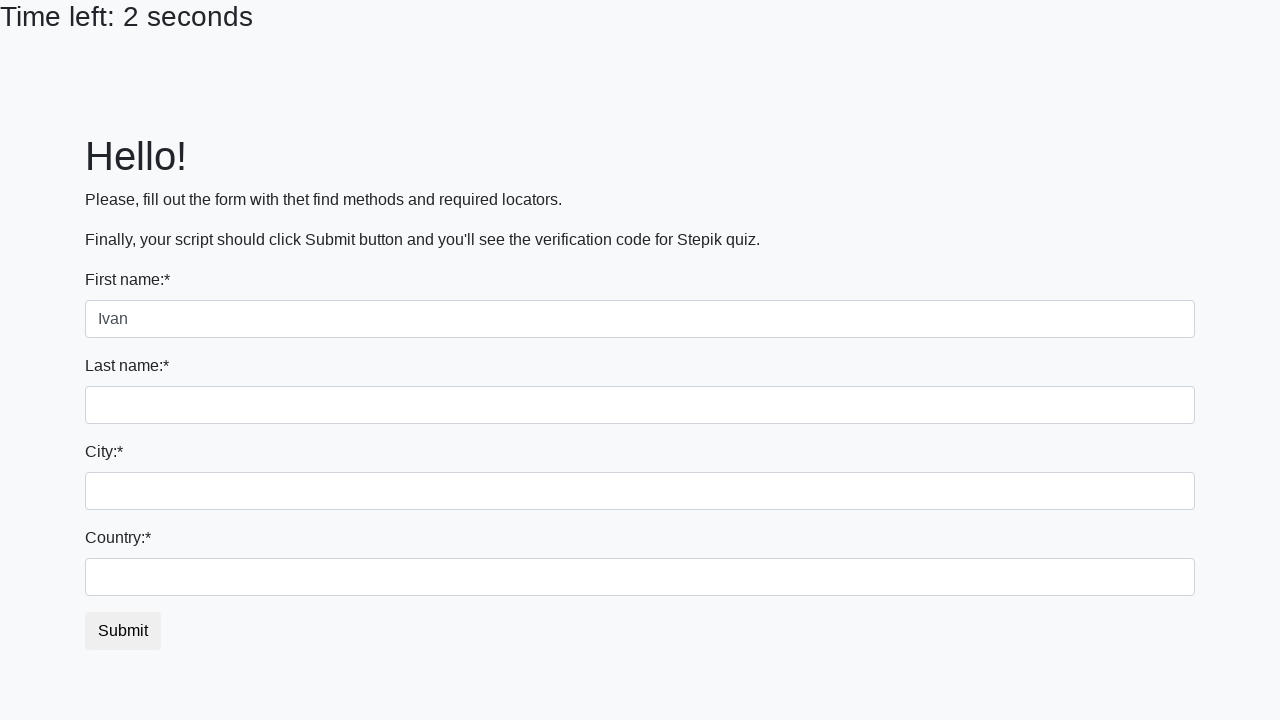

Filled last name field with 'Petrov' on input[name='last_name']
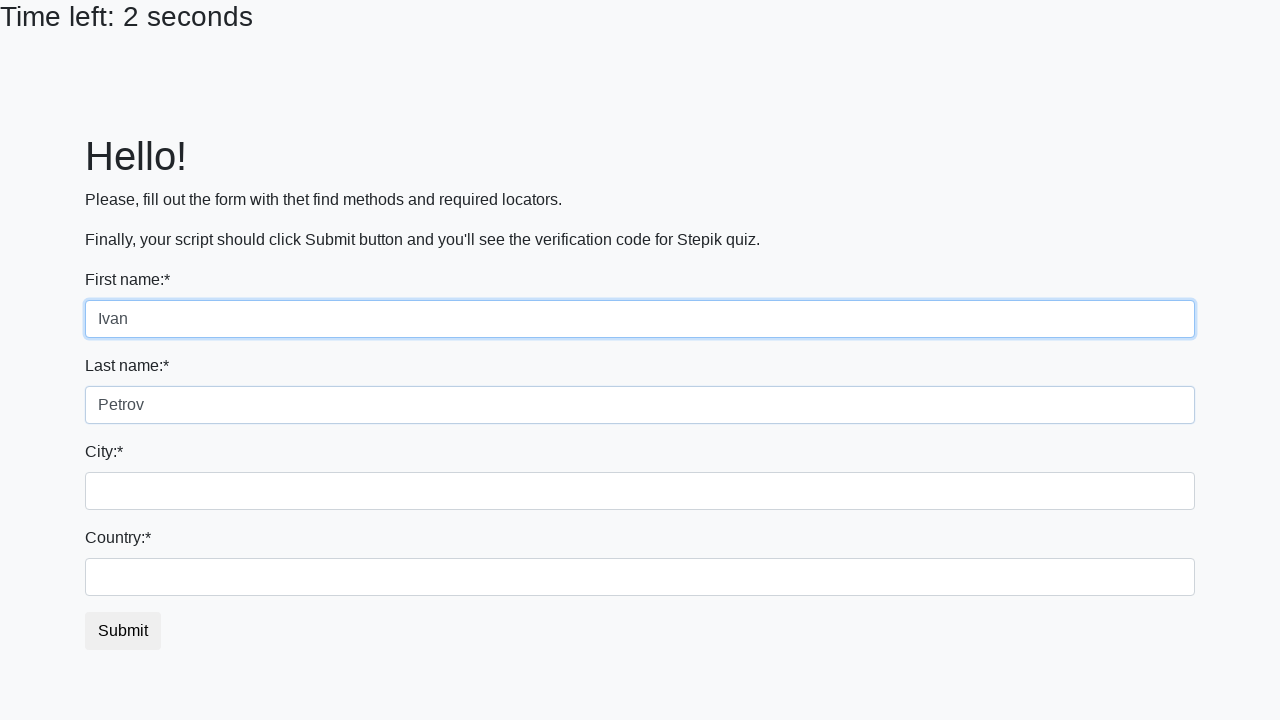

Filled city field with 'Smolensk' on .city
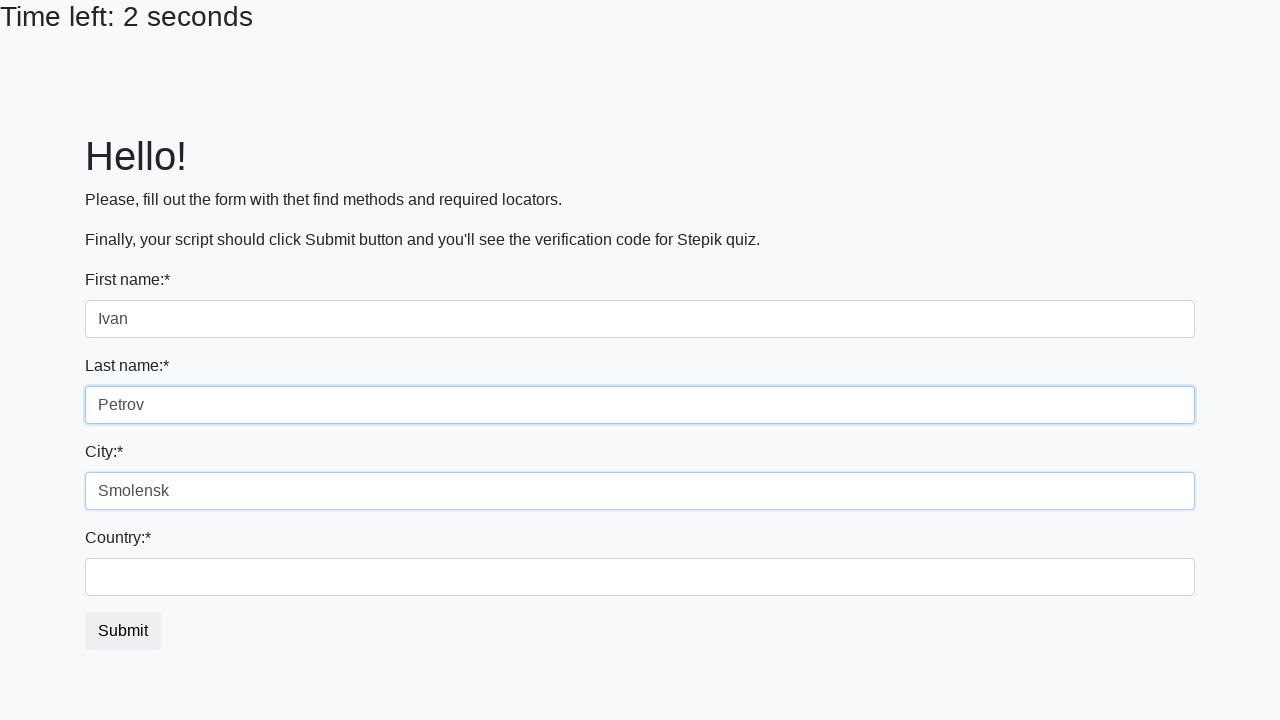

Filled country field with 'Russia' on #country
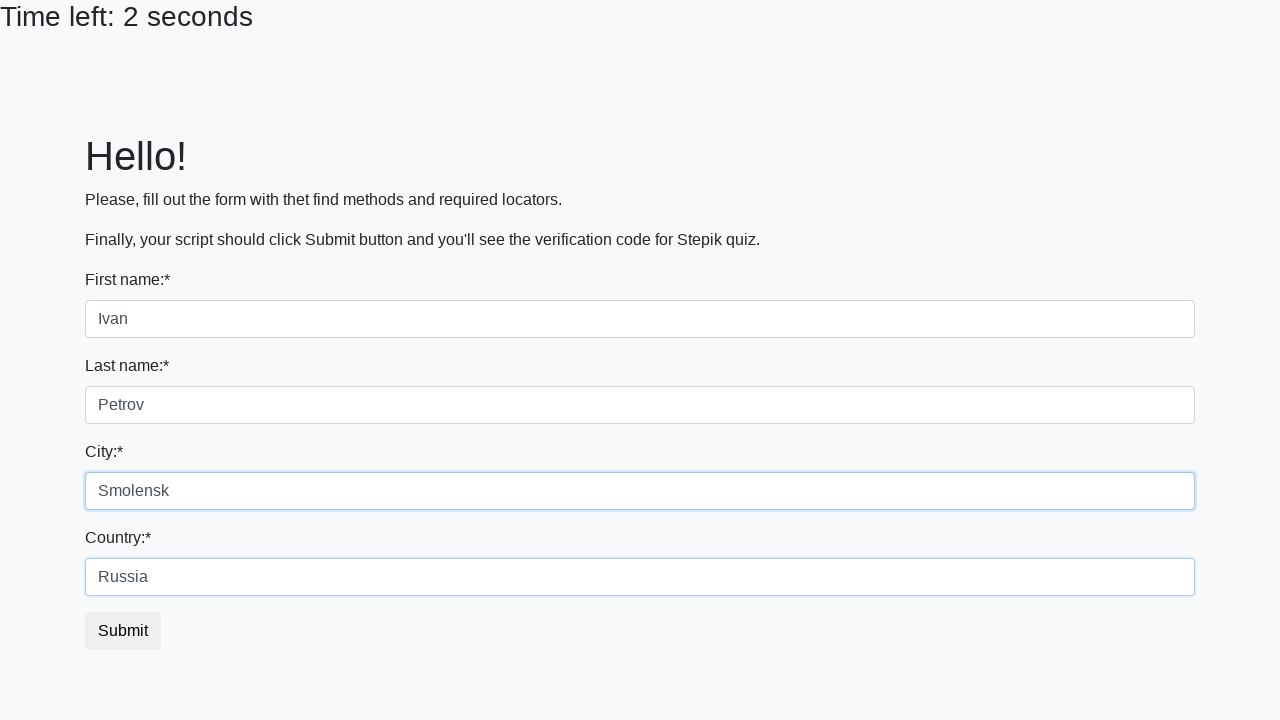

Clicked submit button to complete form submission at (123, 631) on button.btn
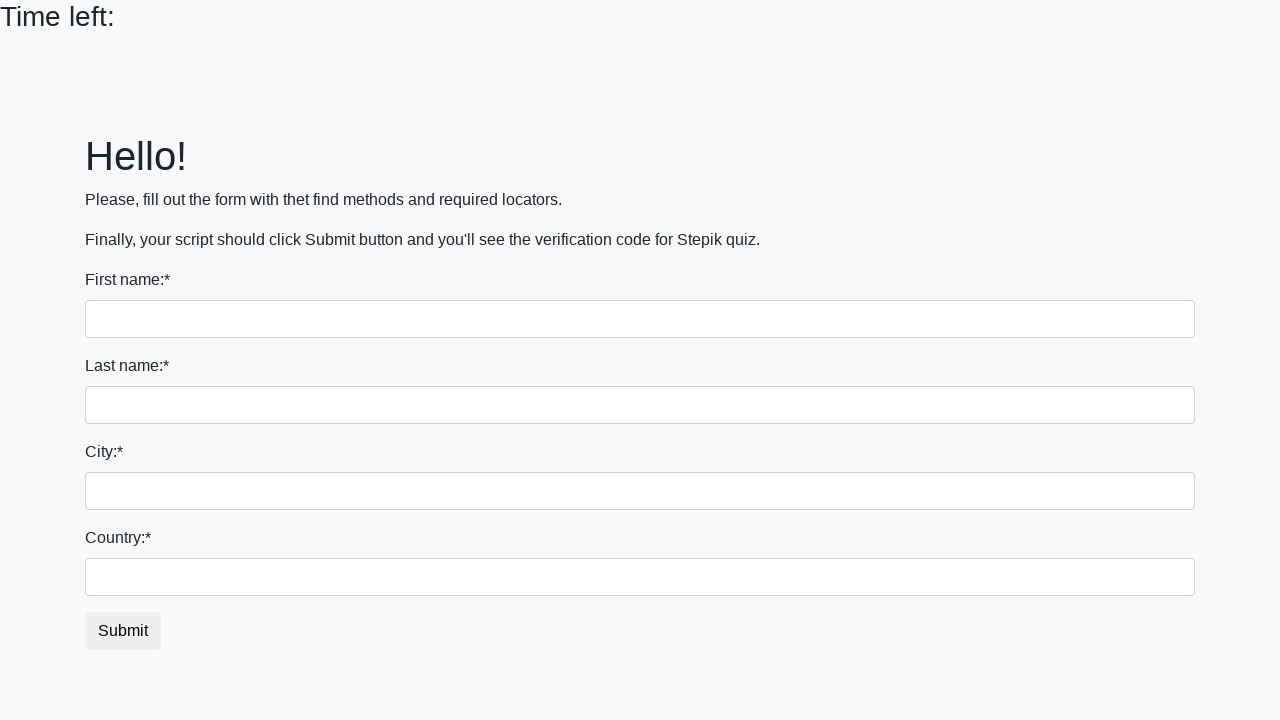

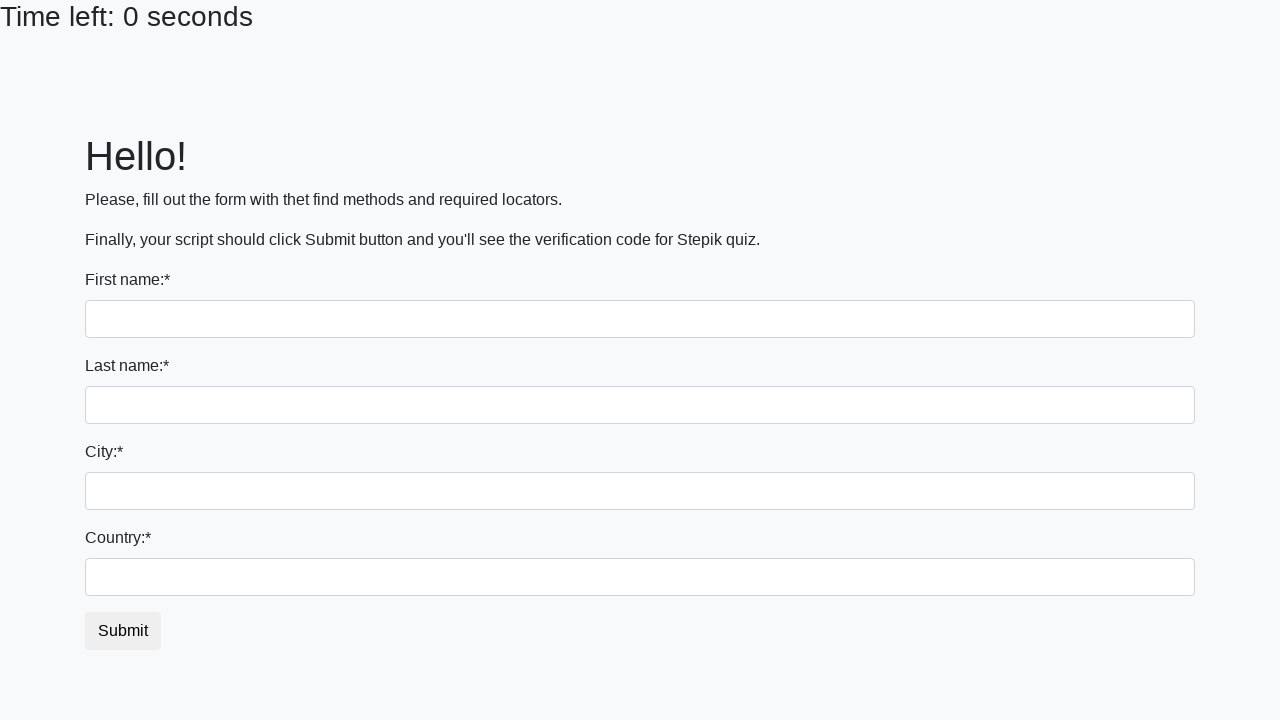